Tests dropdown selection functionality by selecting options using different methods (visible text, index, and value)

Starting URL: http://the-internet.herokuapp.com/dropdown

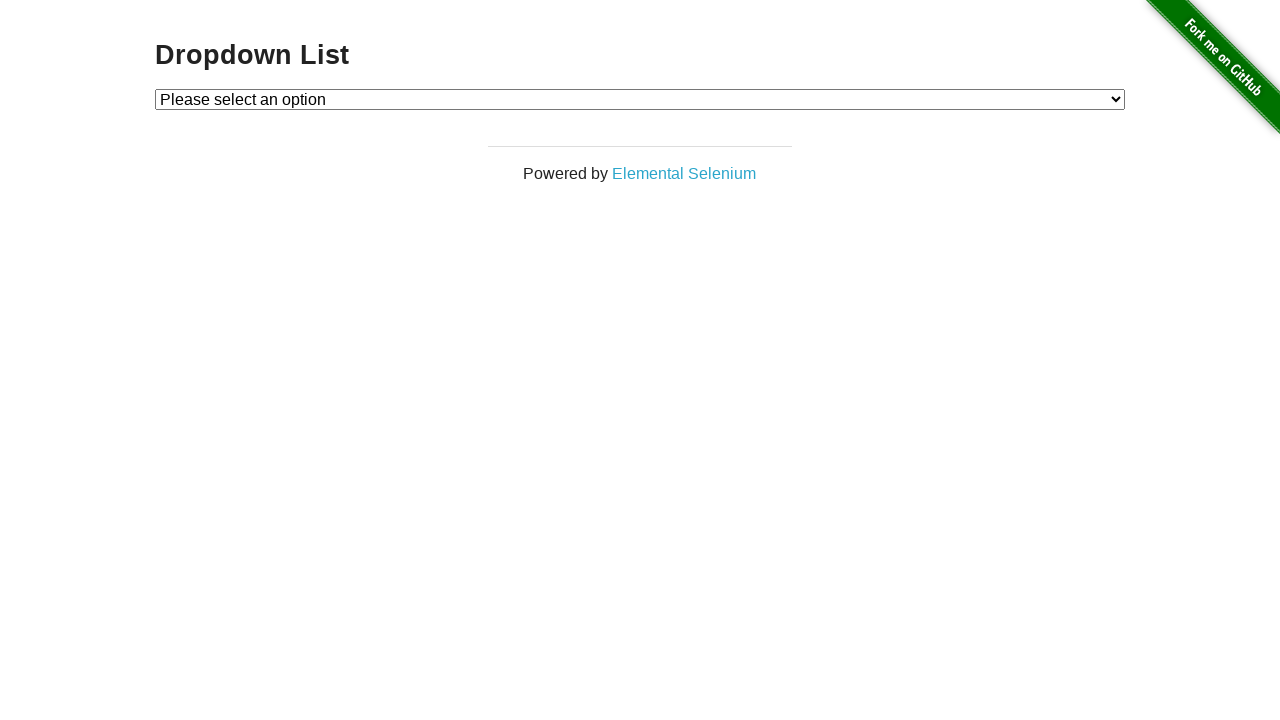

Located dropdown element with id='dropdown'
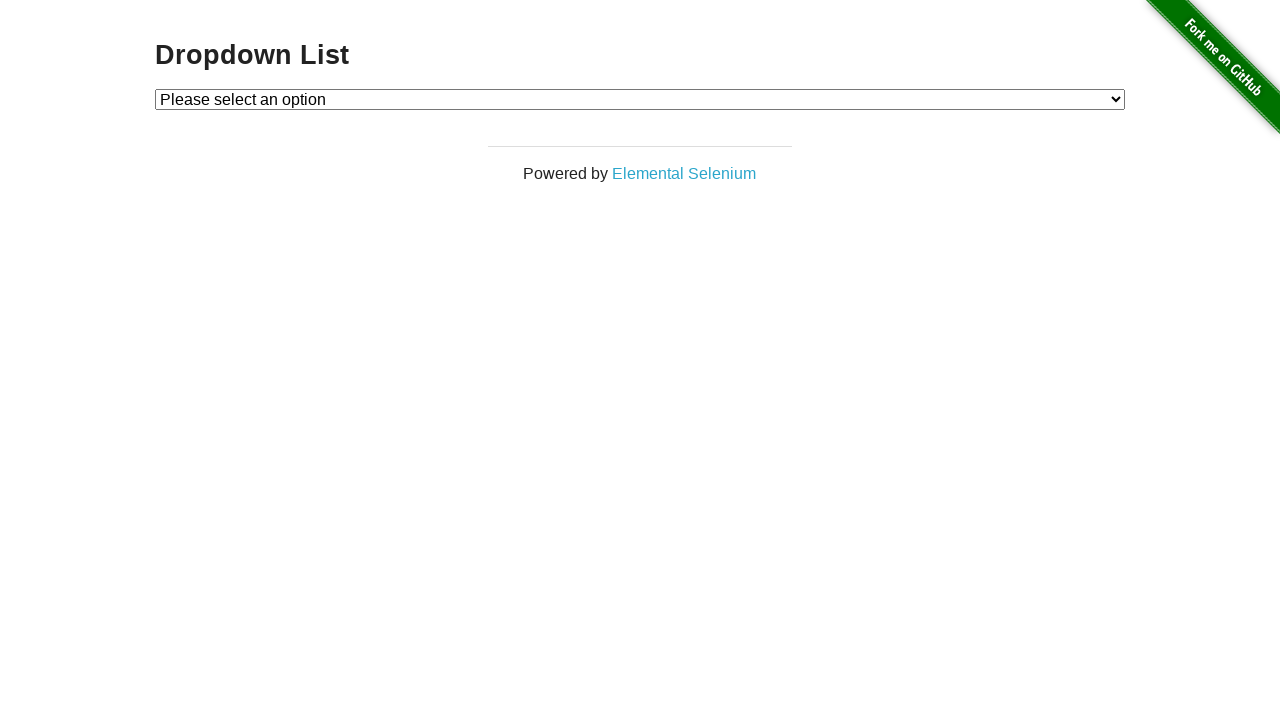

Retrieved initial selected option: 'Please select an option'
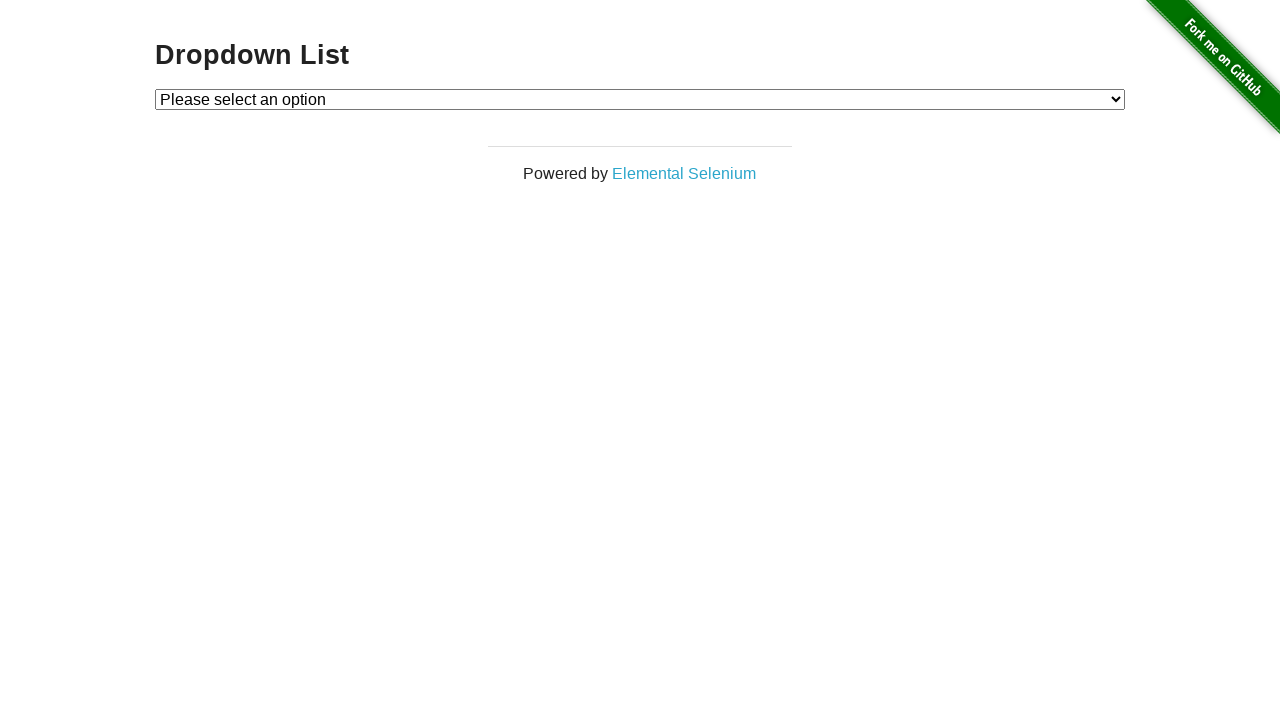

Selected 'Option 1' from dropdown using visible text on #dropdown
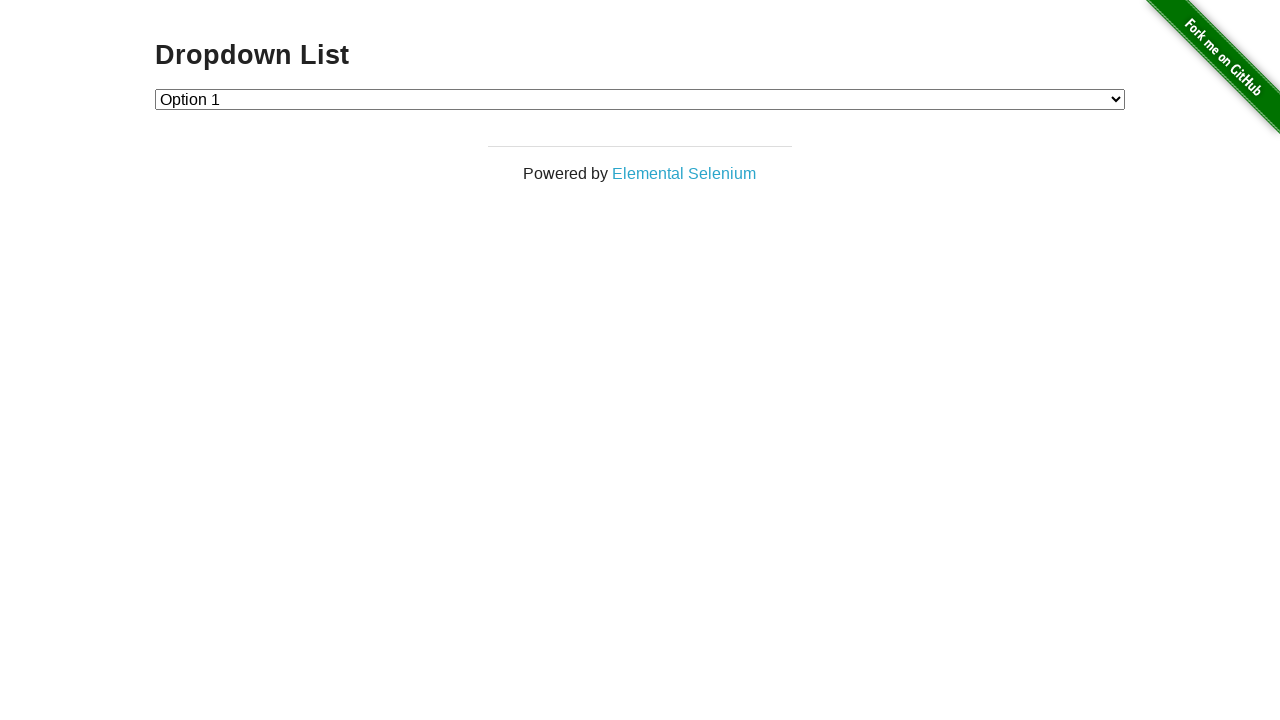

Selected option at index 2 from dropdown on #dropdown
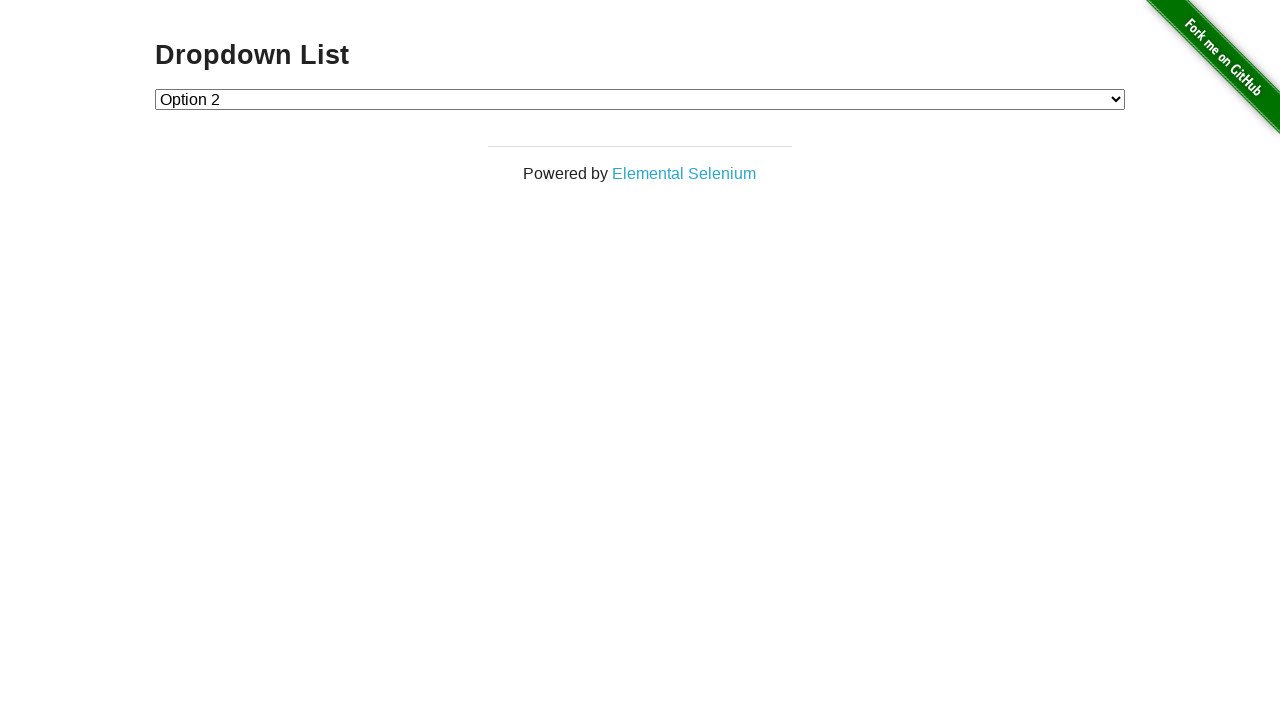

Selected option with value='1' from dropdown on #dropdown
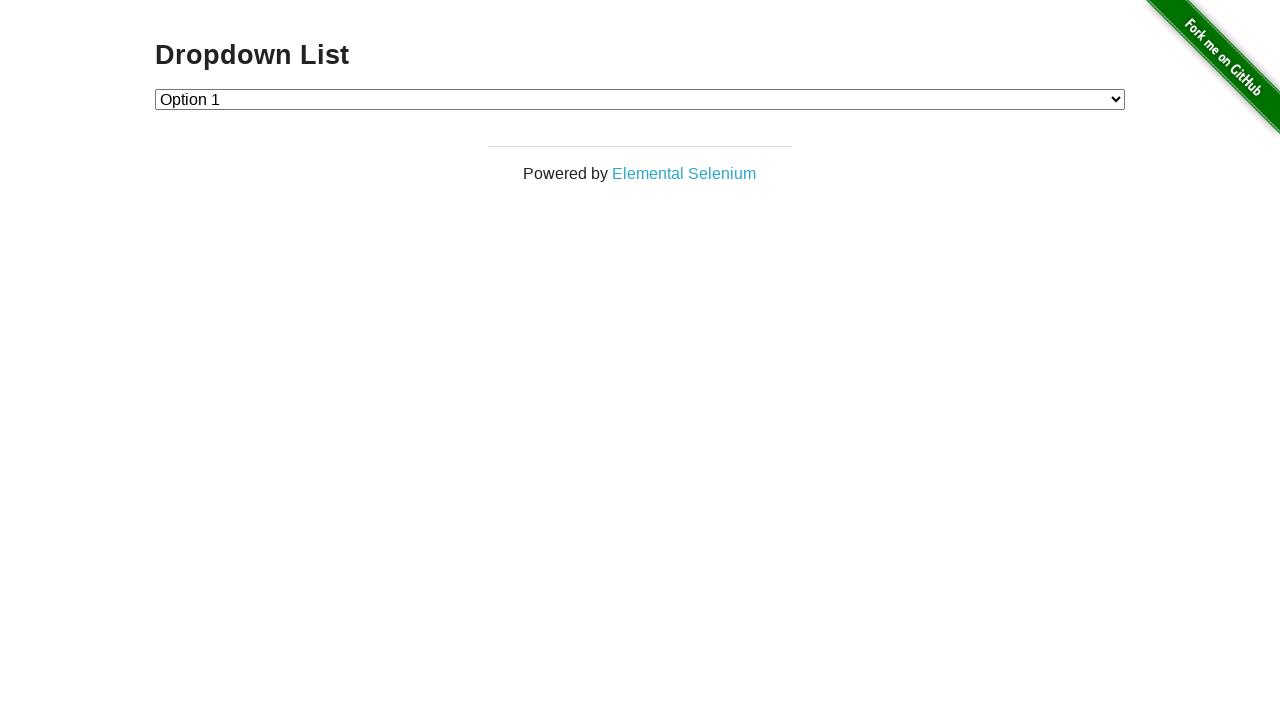

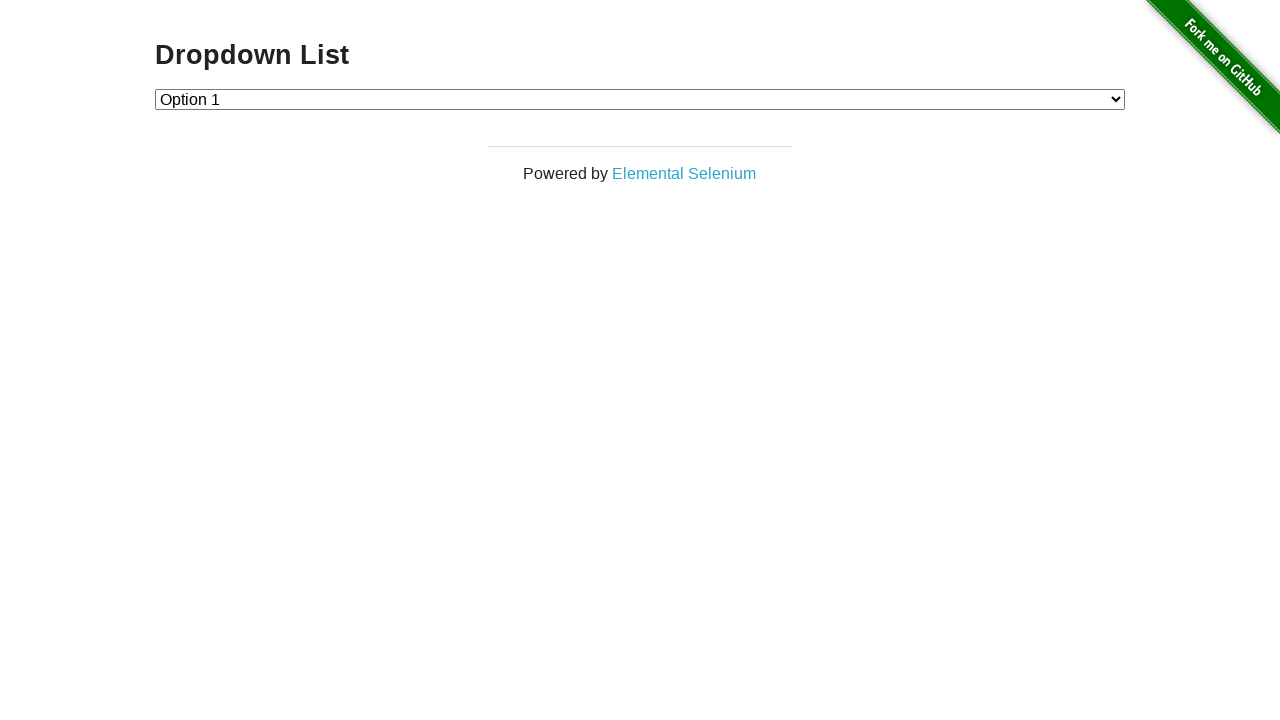